Selects Option 1 from a dropdown menu using both index and visible text methods

Starting URL: https://the-internet.herokuapp.com/dropdown

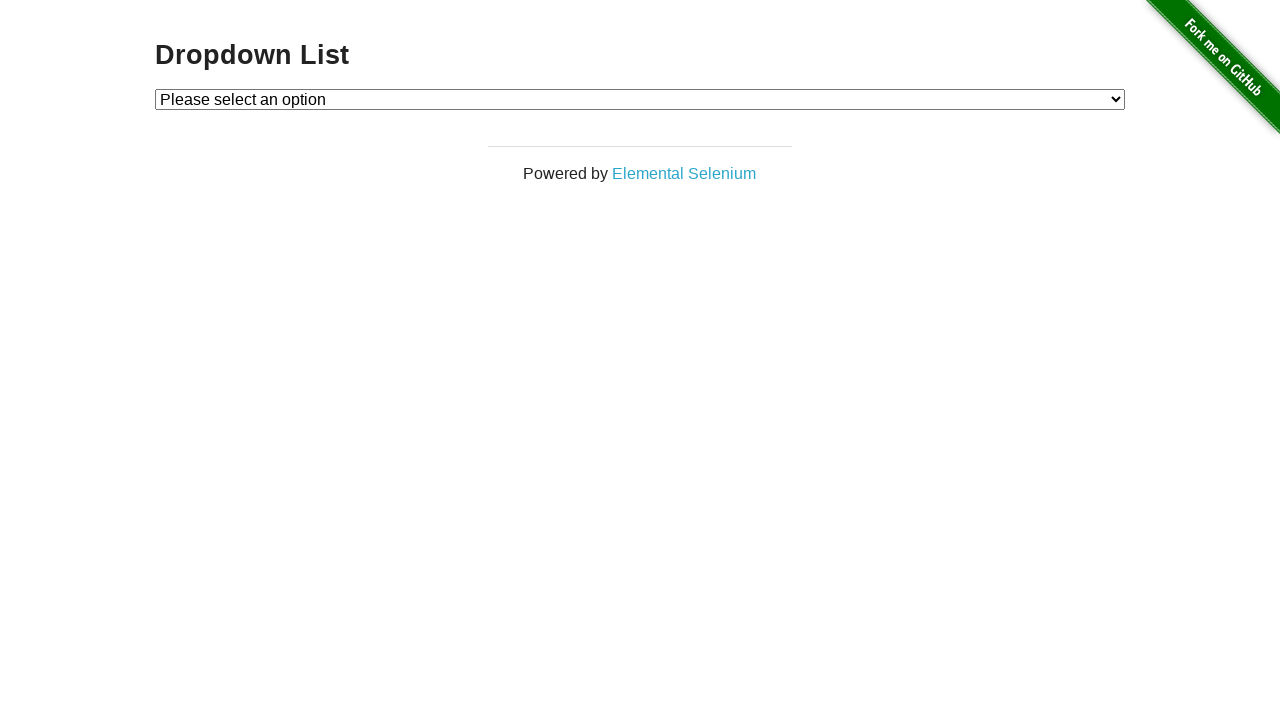

Located dropdown element with ID 'dropdown'
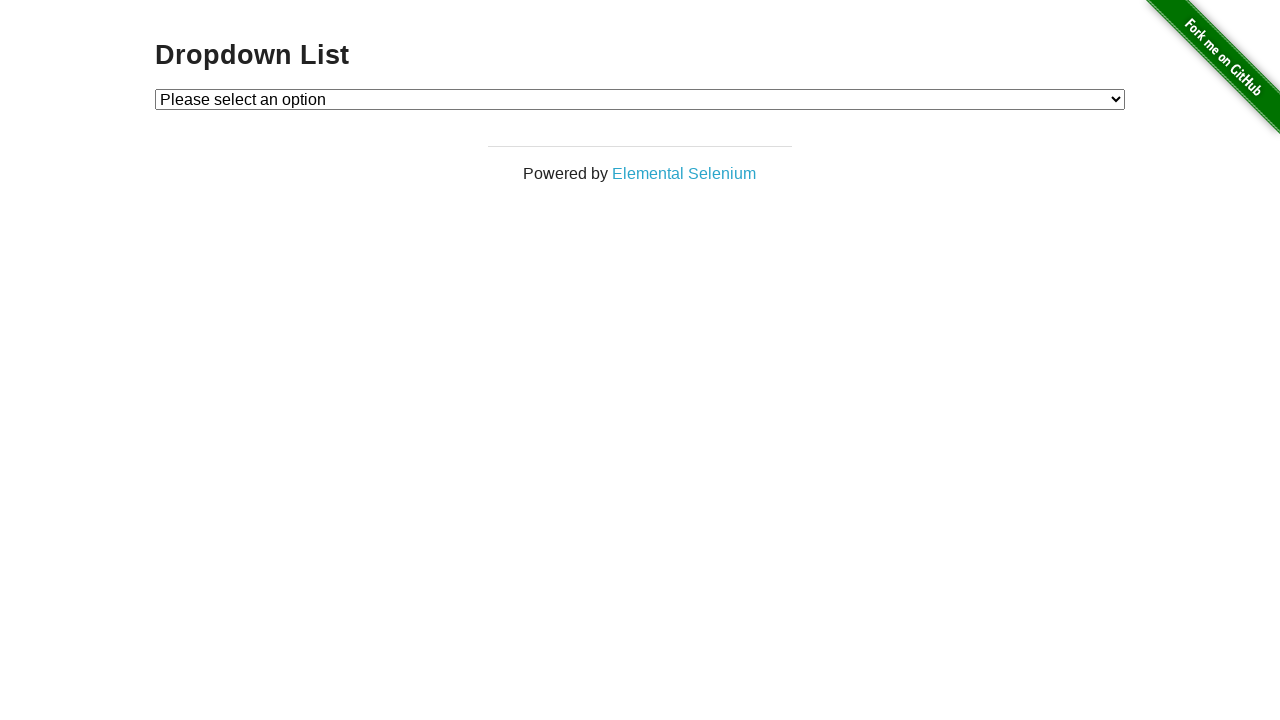

Selected Option 1 from dropdown using index 1 on #dropdown
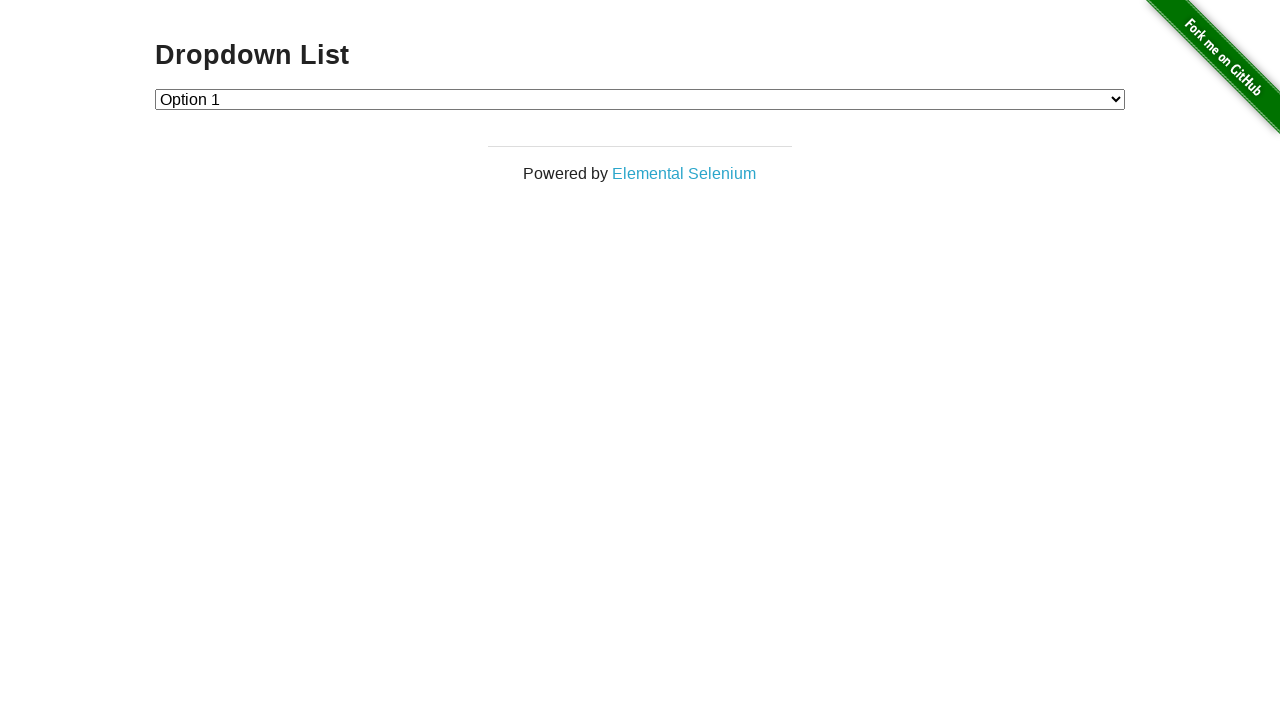

Selected Option 1 from dropdown using visible text 'Option 1' on #dropdown
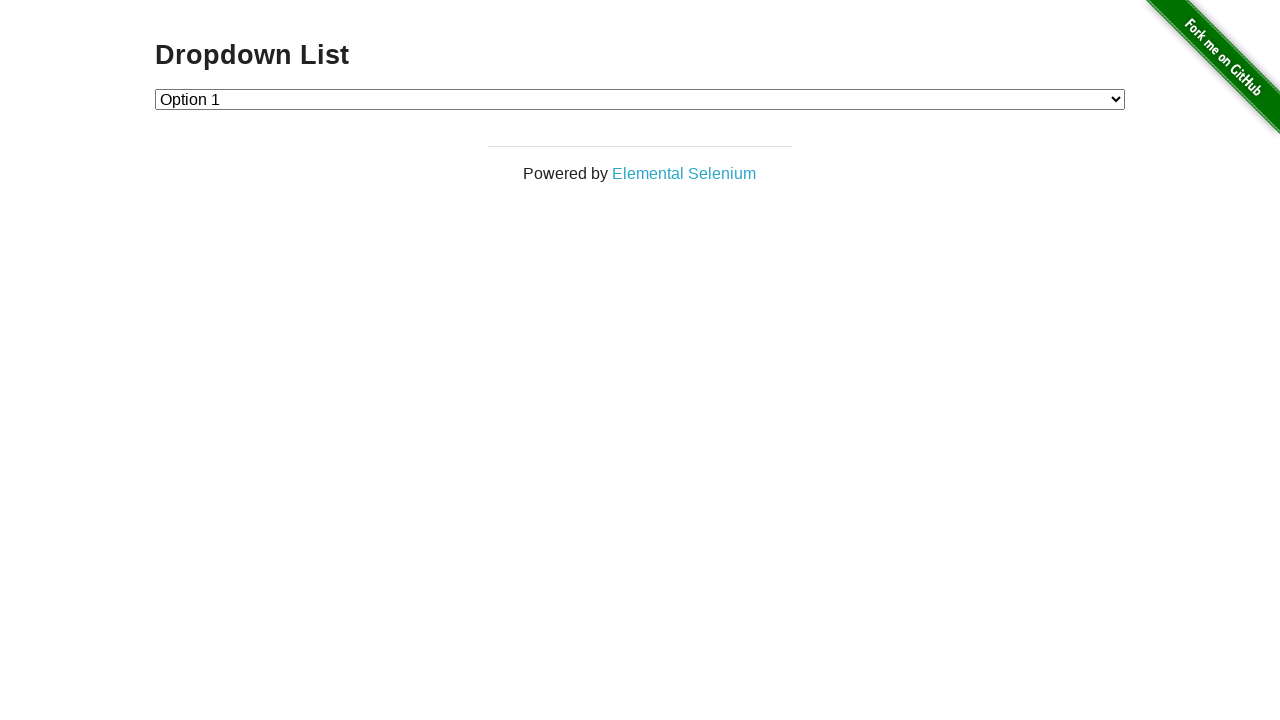

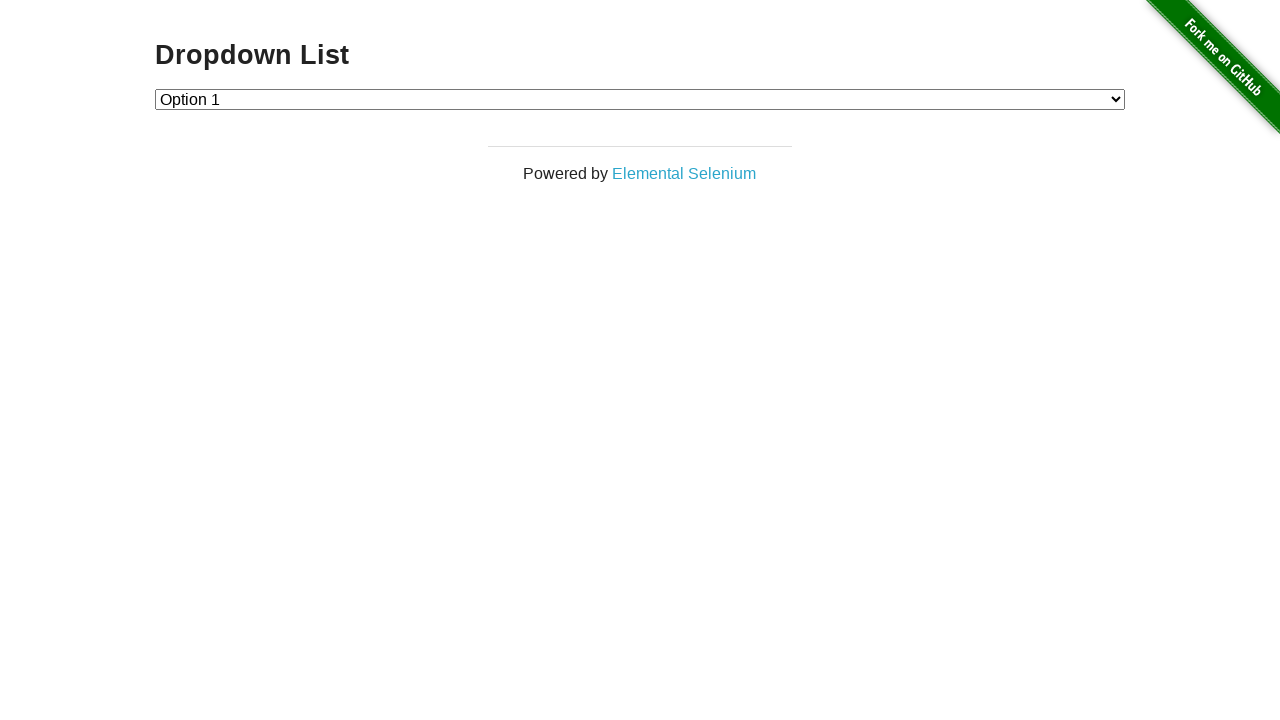